Navigates to the OrangeHRM page and verifies that the logo image is present in the page header

Starting URL: http://alchemy.hguy.co/orangehrm

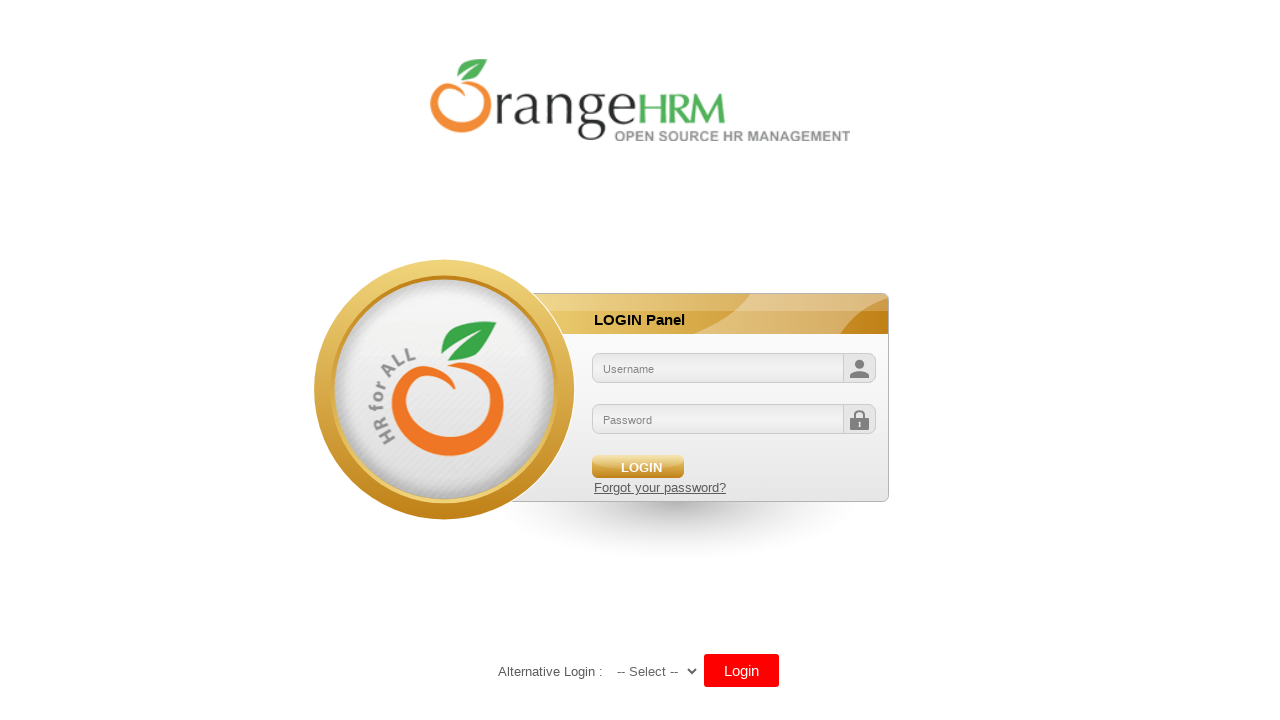

OrangeHRM logo image loaded and became visible
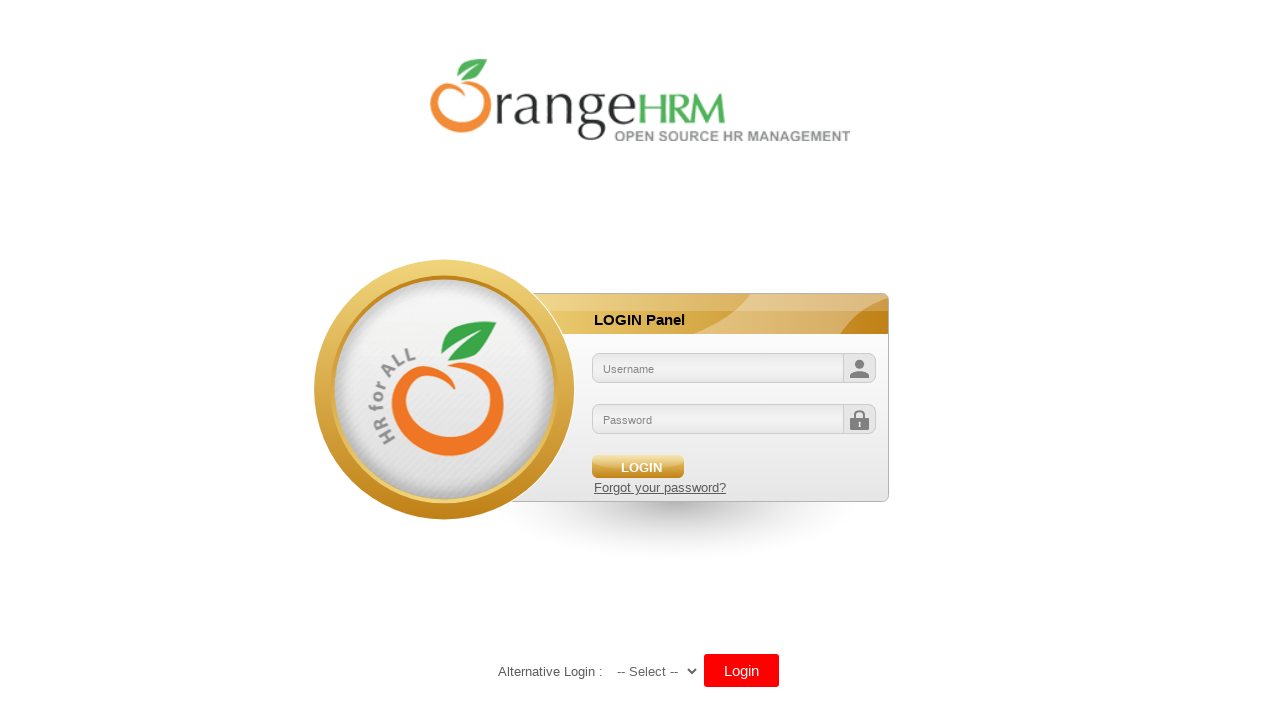

Verified that the logo image has a src attribute
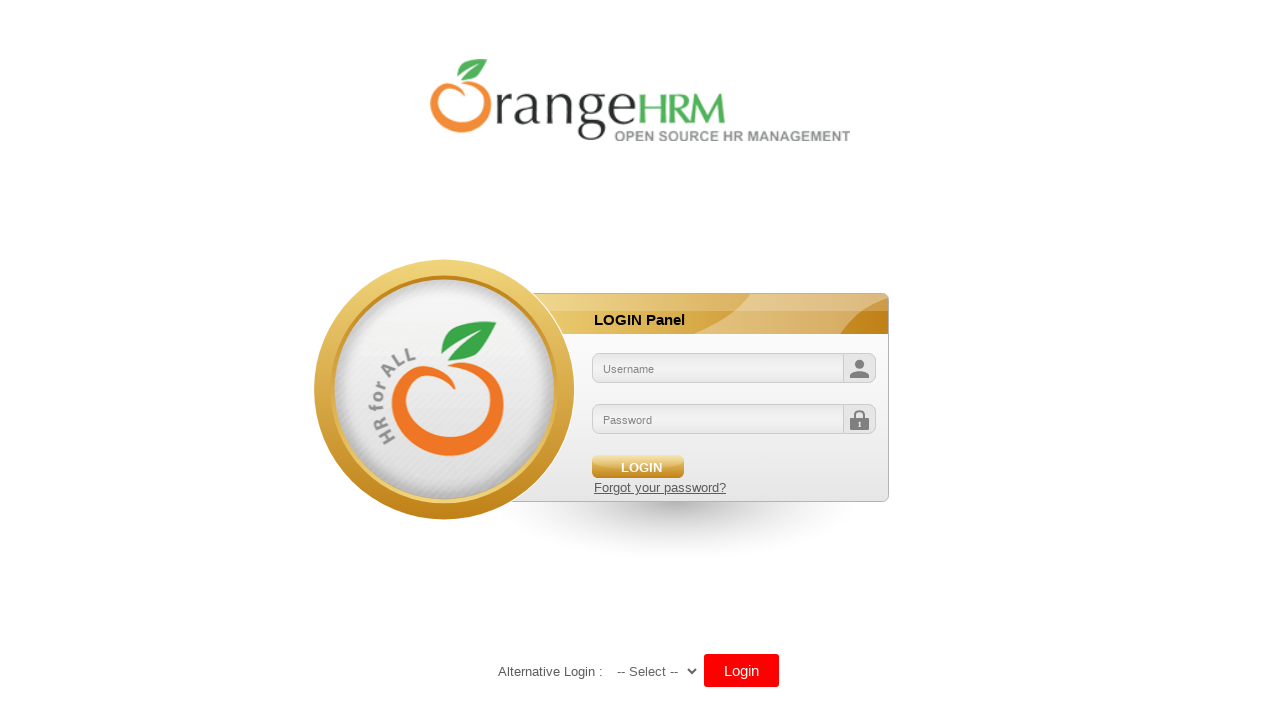

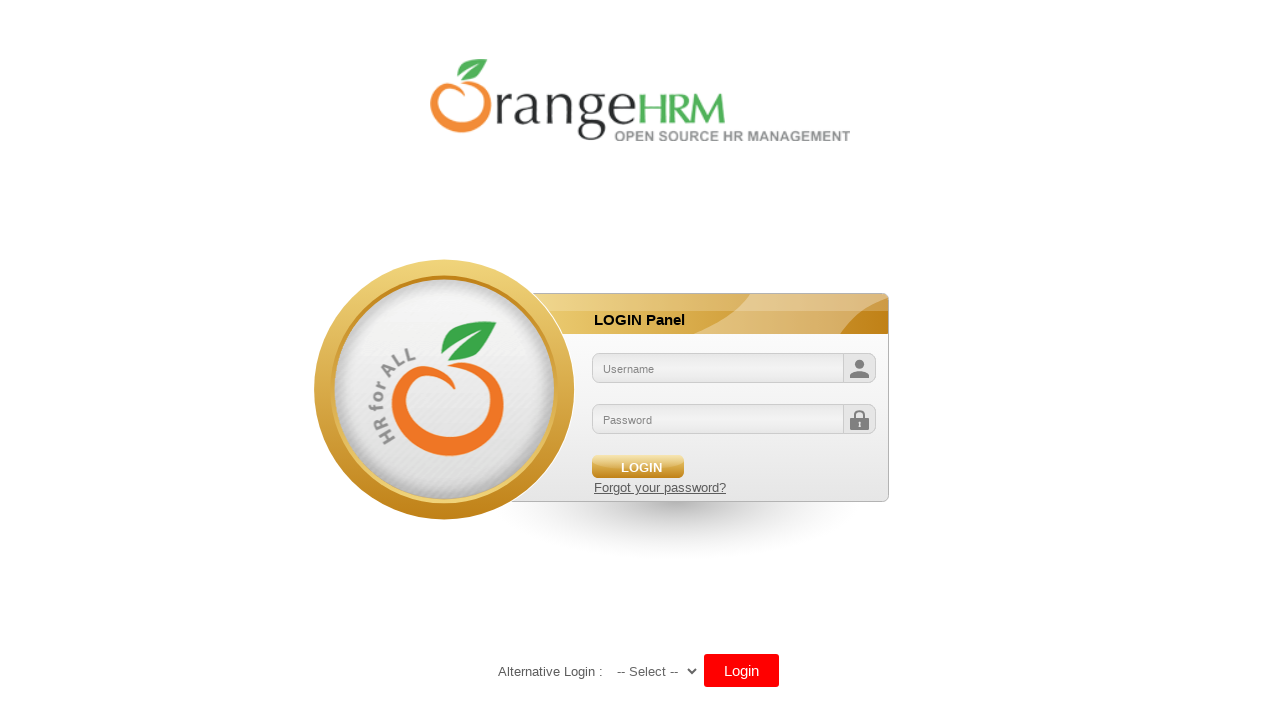